Loads the JDI framework test page and verifies the page title is "Index Page"

Starting URL: https://jdi-framework.github.io/tests/

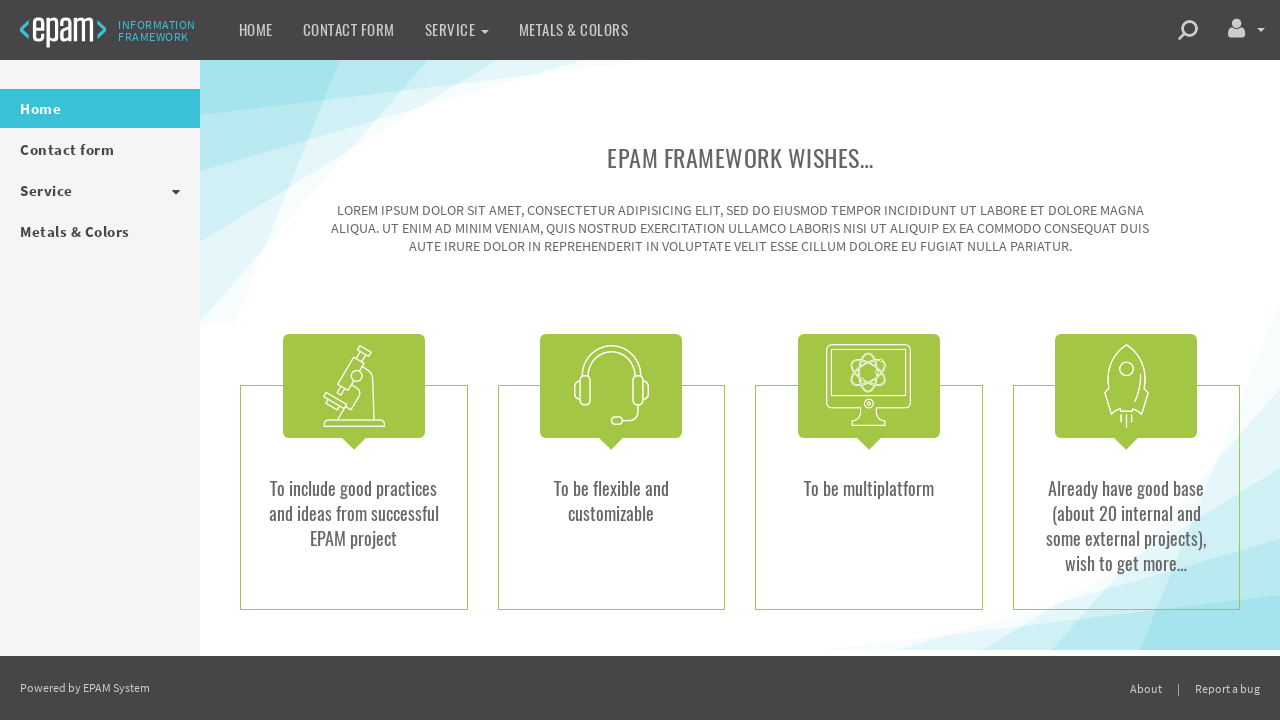

Navigated to JDI framework test page
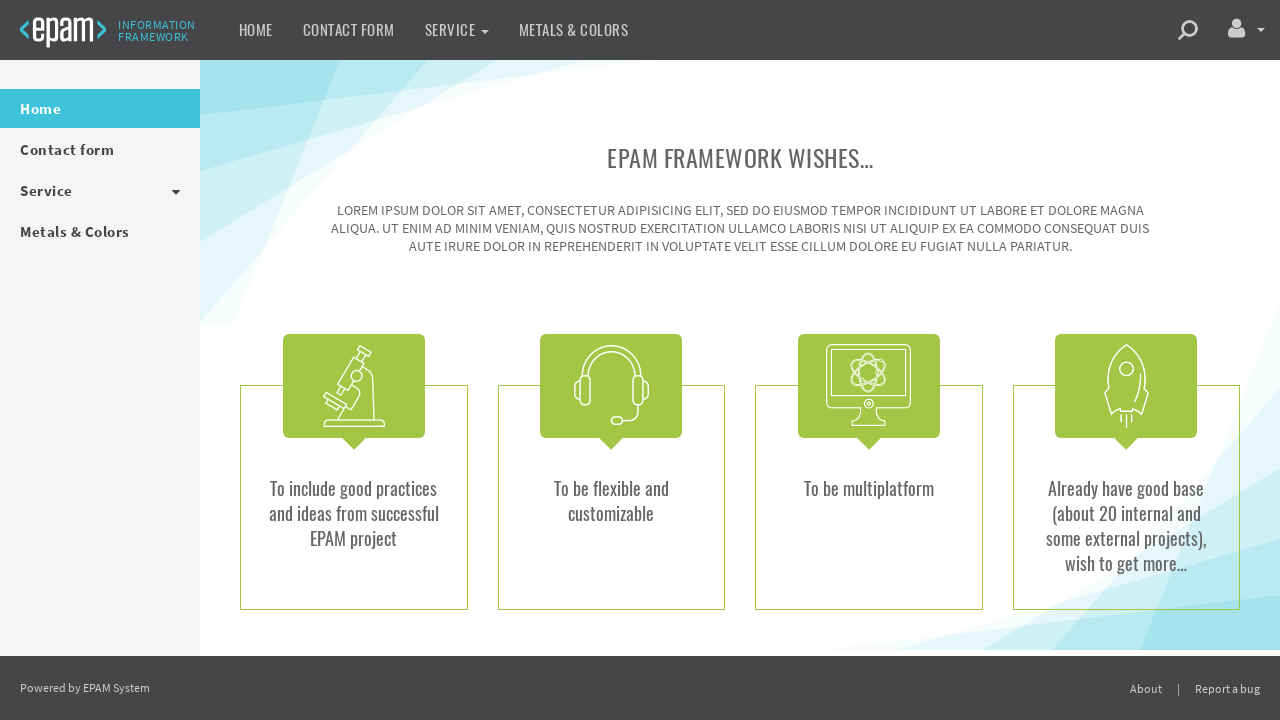

Waited for page DOM content to load
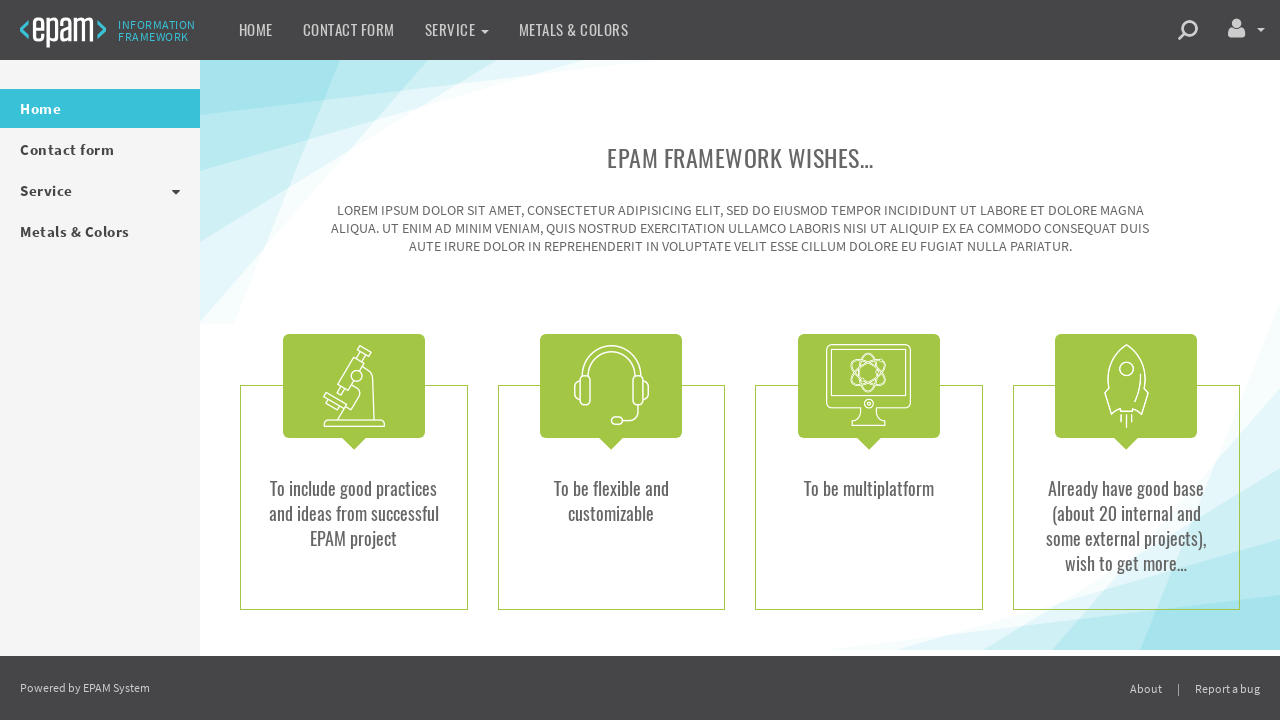

Verified page title is 'Index Page'
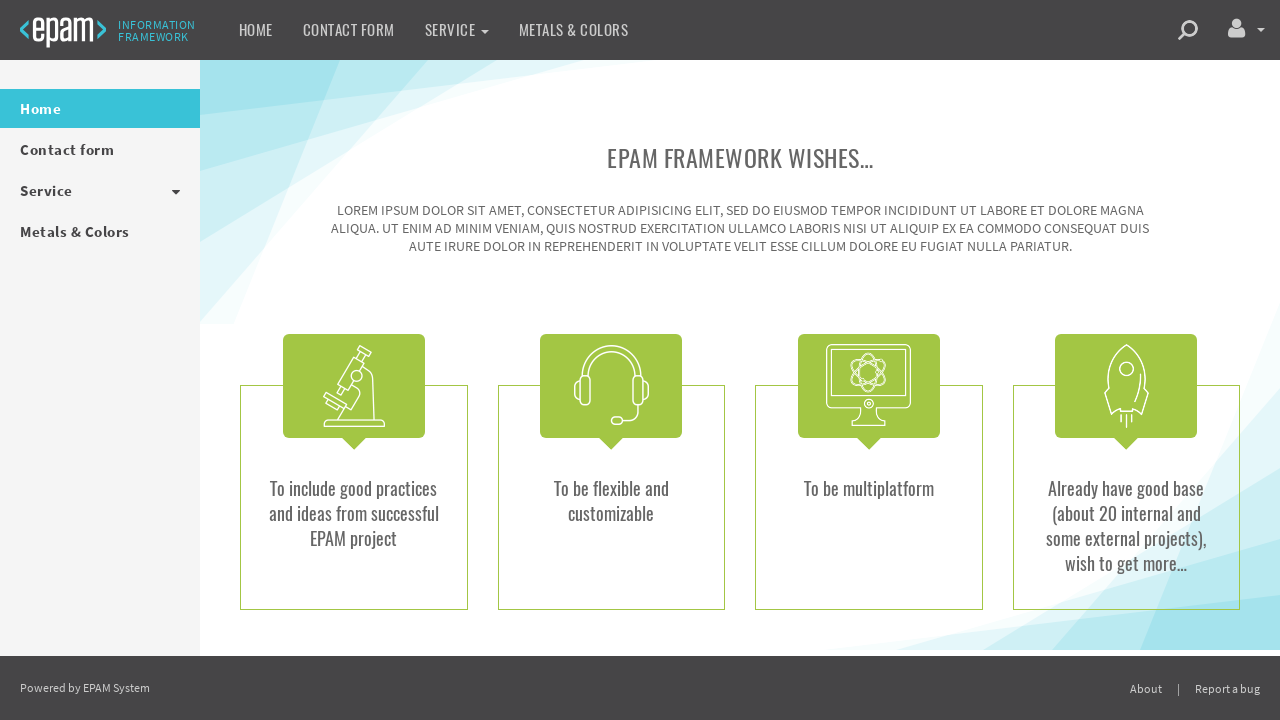

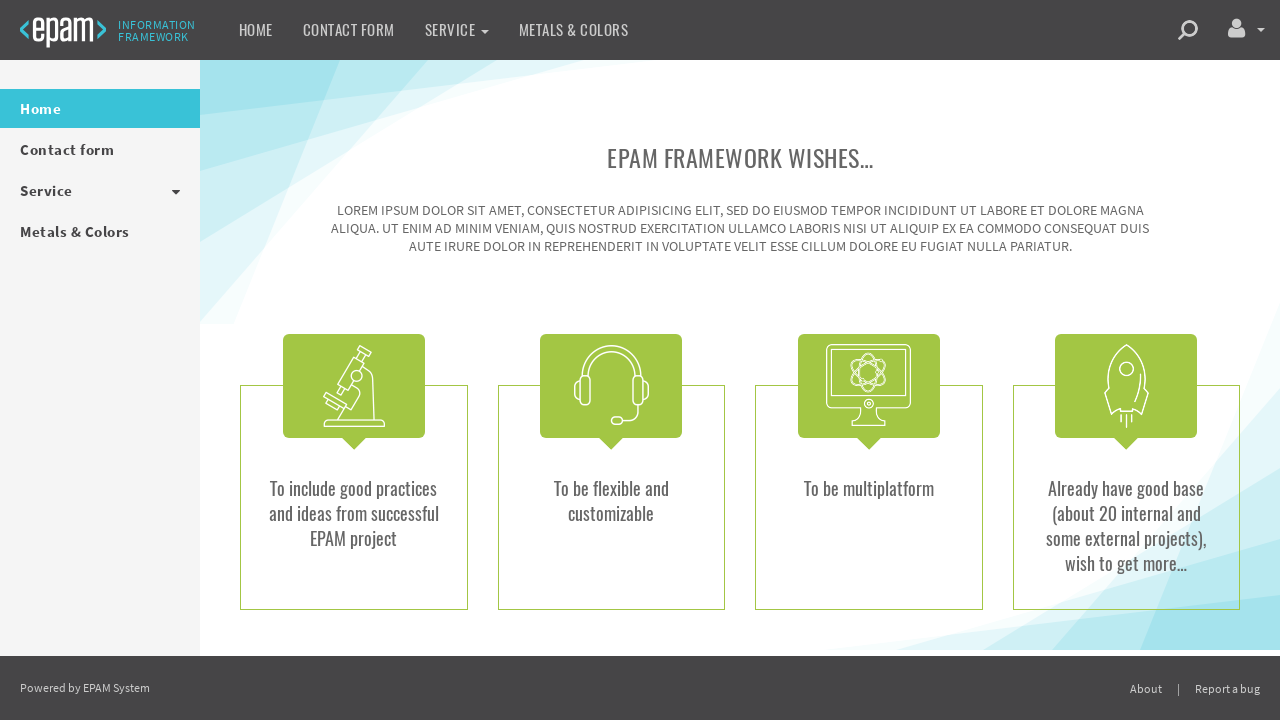